Tests page scrolling functionality by scrolling to the bottom of the page using Ctrl+End and then scrolling back to the top using Ctrl+Home

Starting URL: https://anhtester.com/

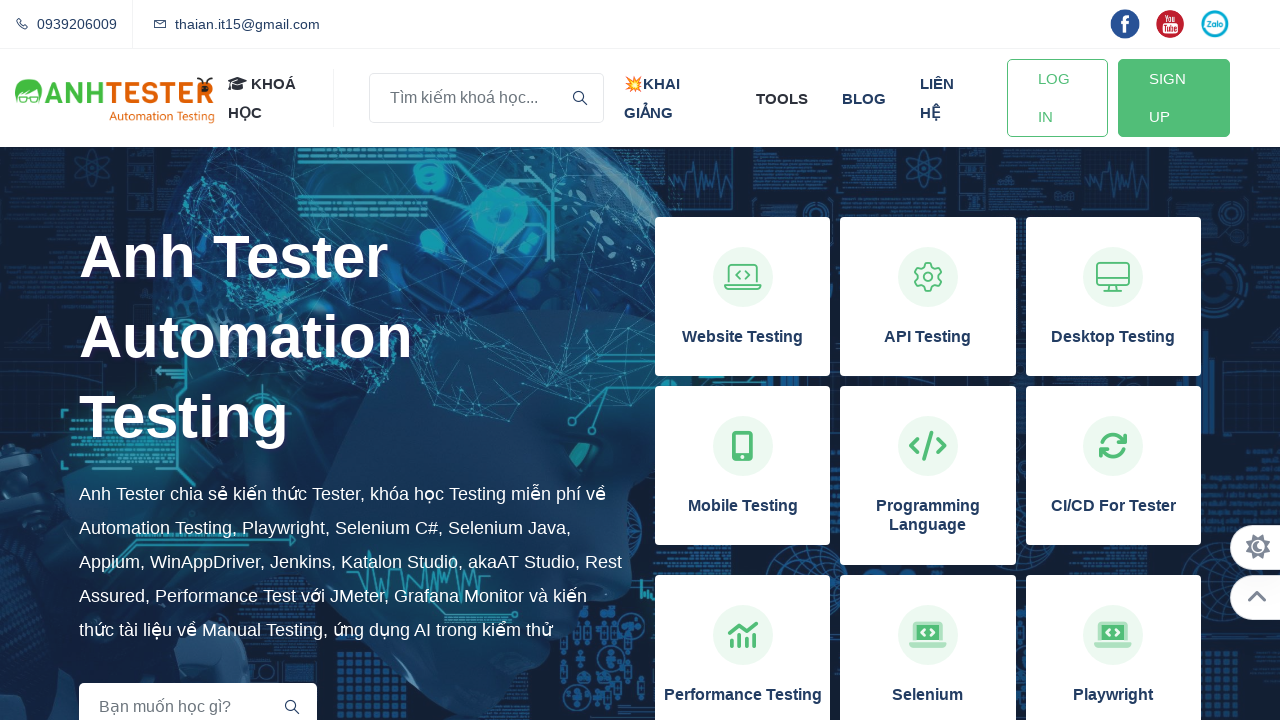

Pressed Control key down
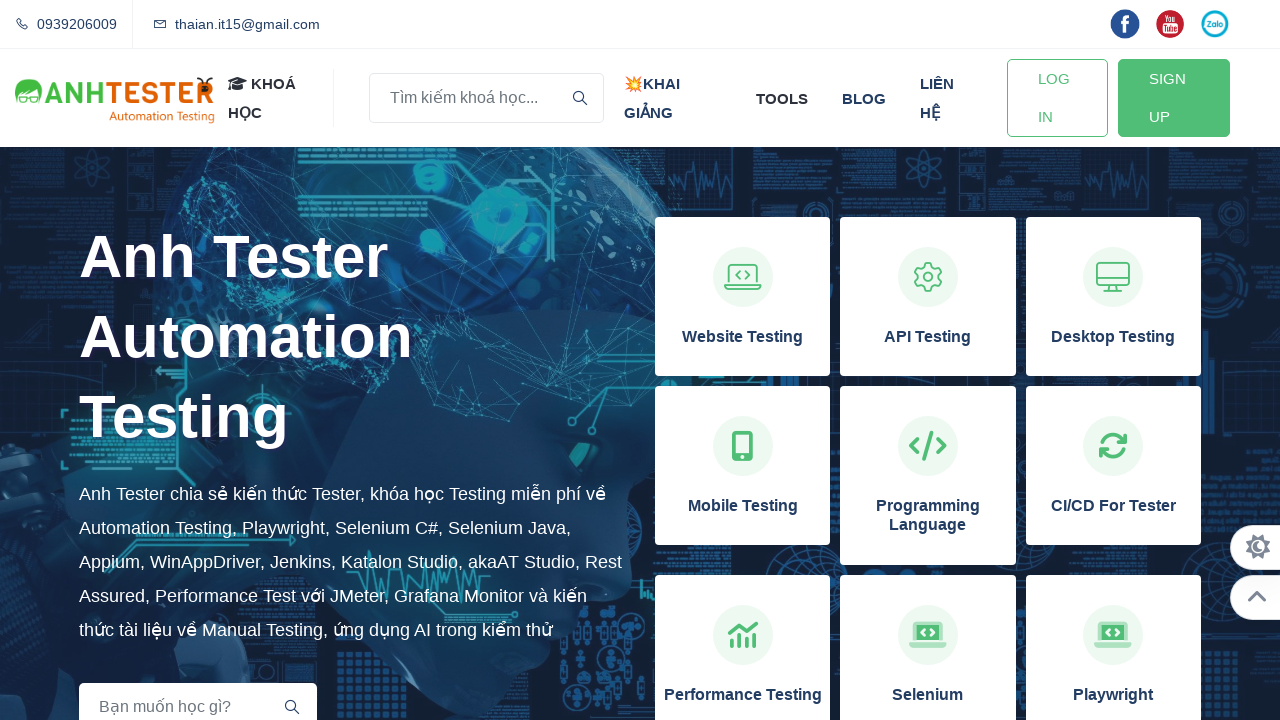

Pressed End key to scroll to bottom of page
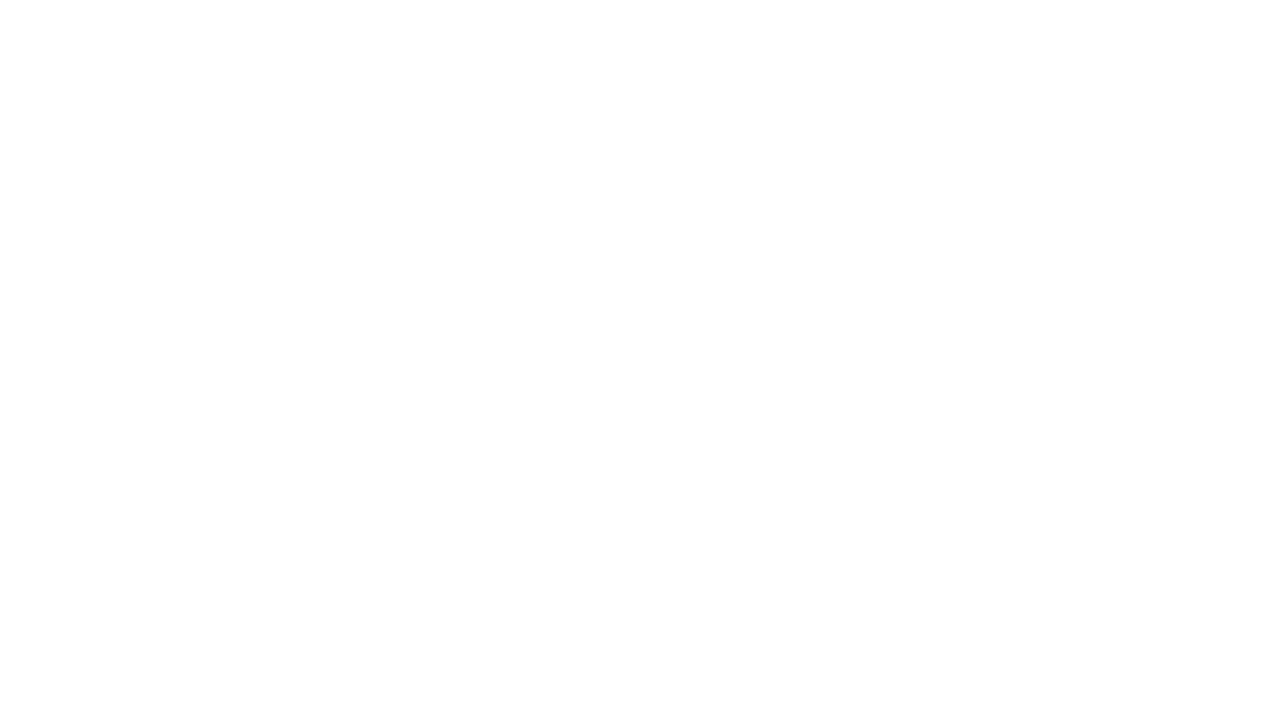

Released Control key
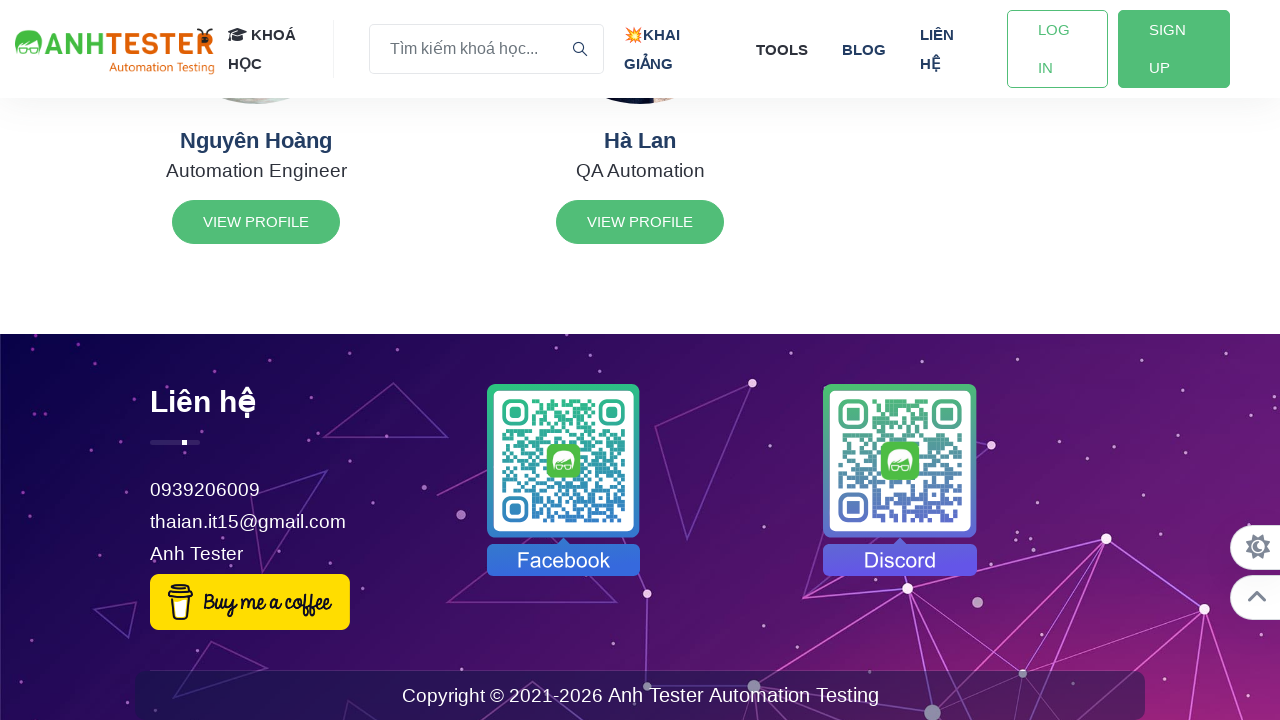

Waited 2 seconds to observe scroll to bottom
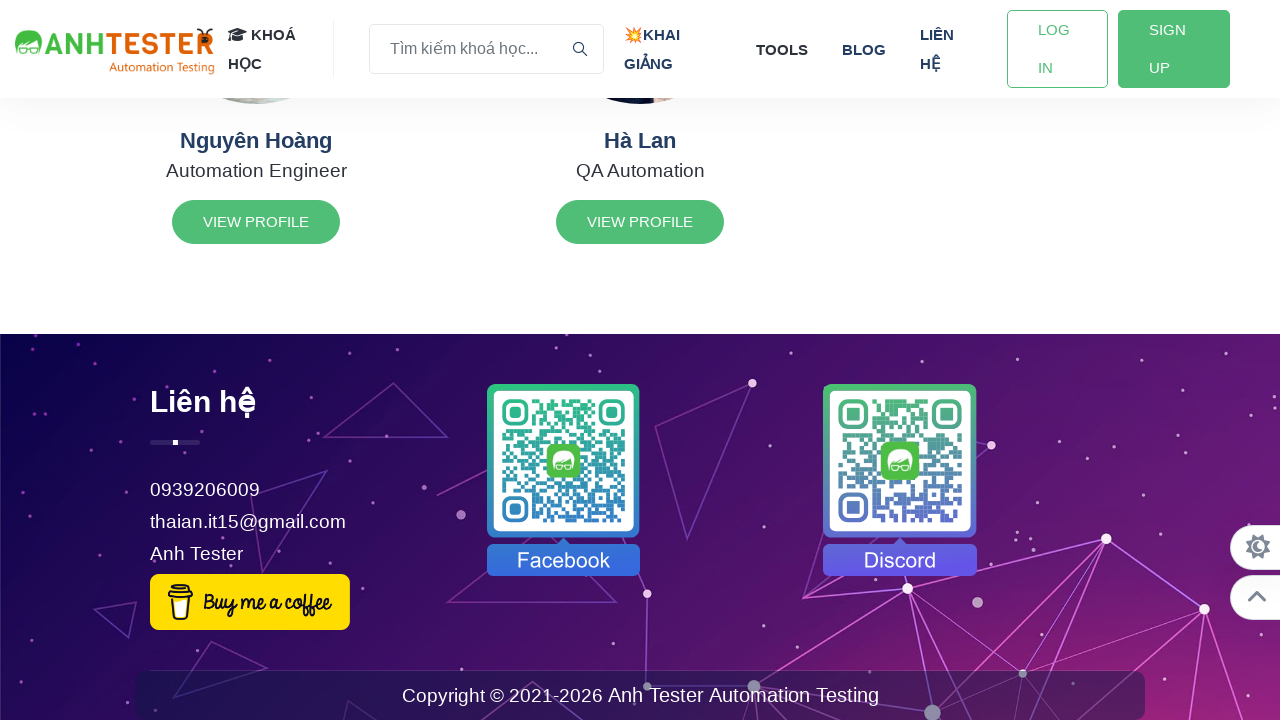

Pressed Control key down
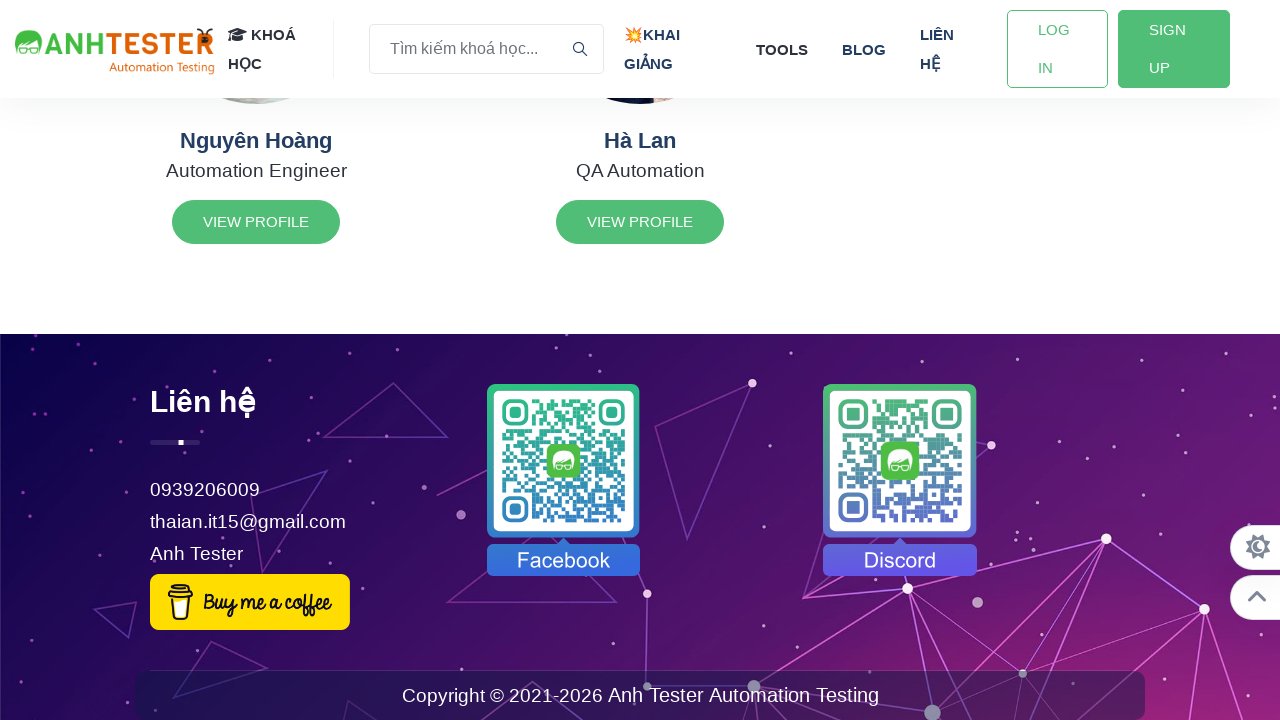

Pressed Home key to scroll to top of page
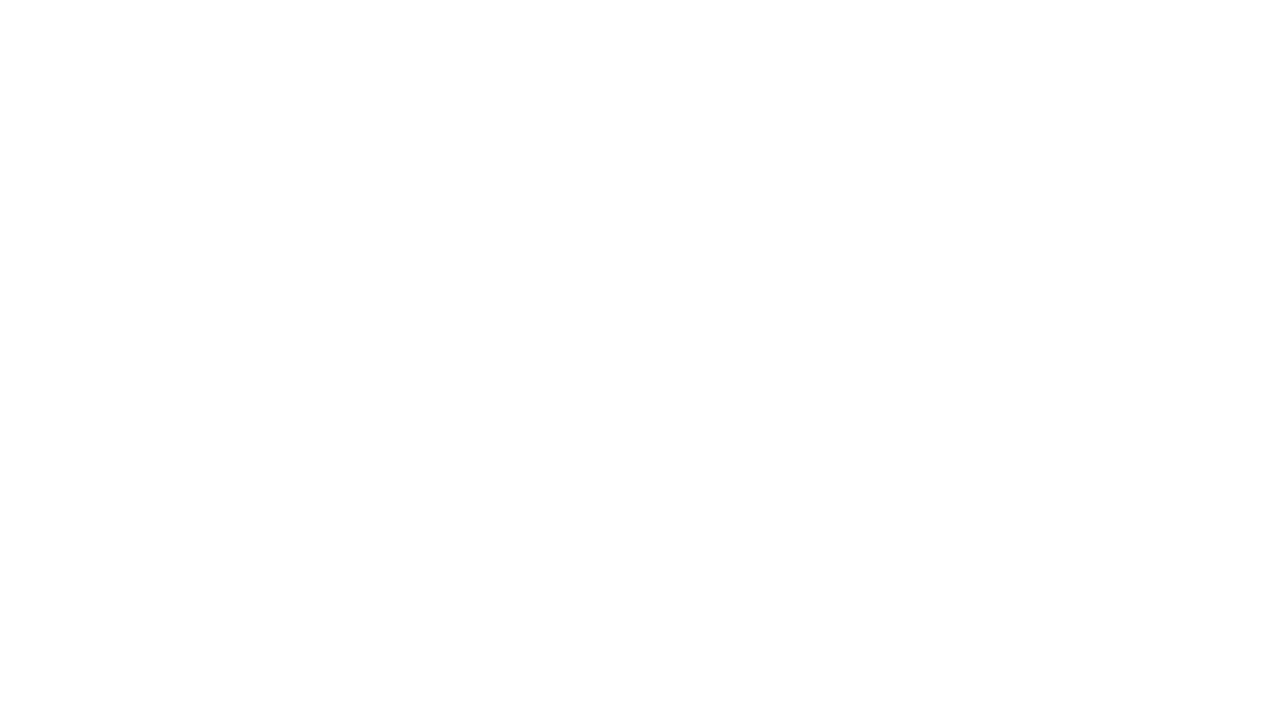

Released Control key
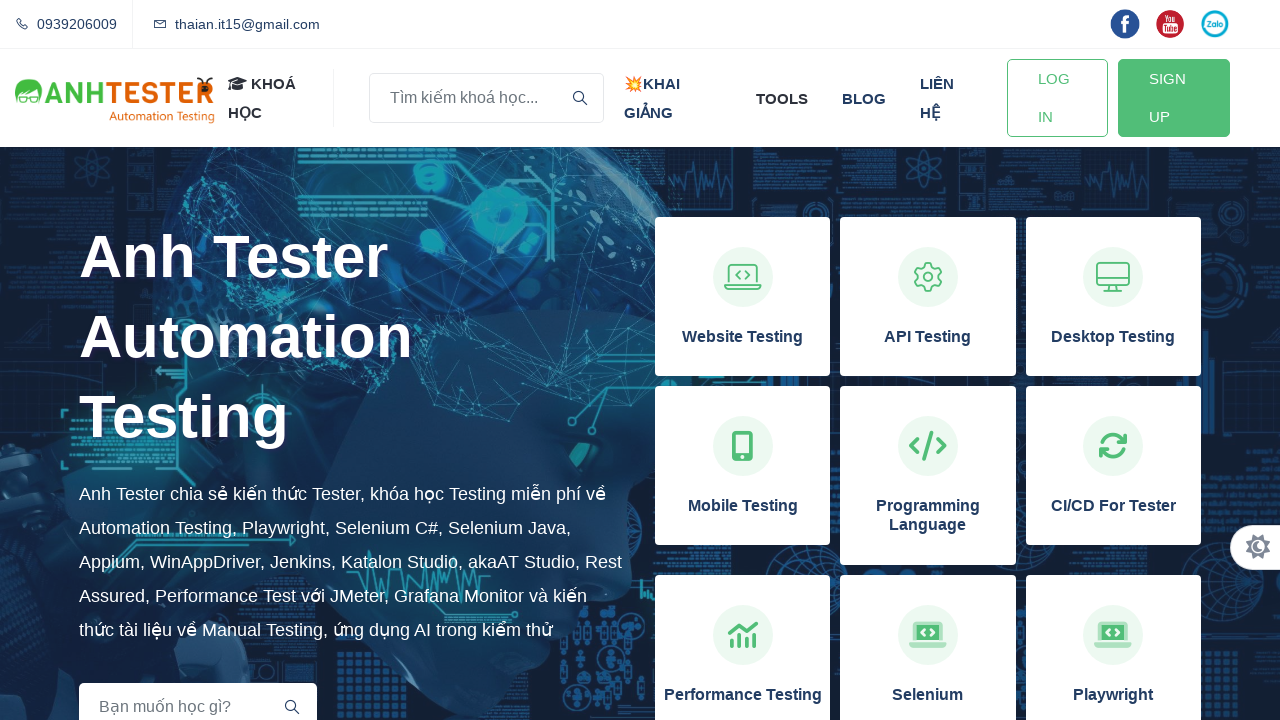

Waited 2 seconds to observe scroll to top
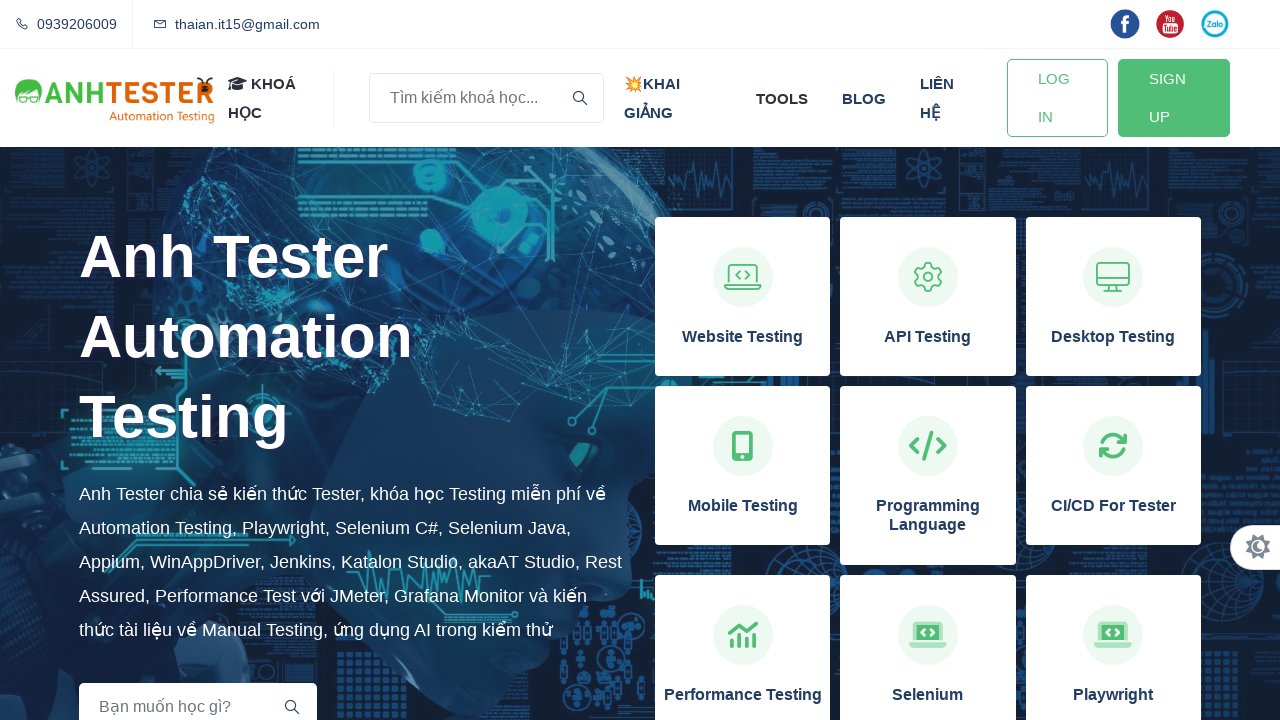

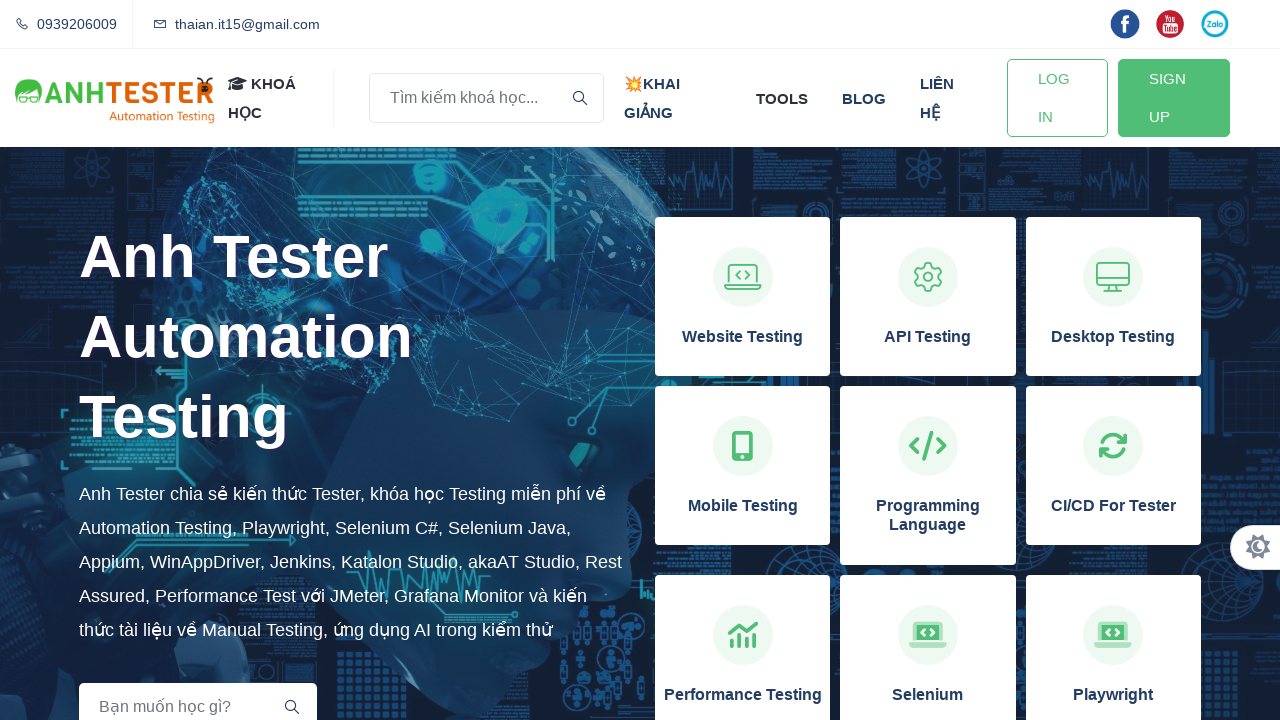